Tests brightness adjustment by entering a HEX color and adjusting the brightness slider.

Starting URL: https://www.001236.xyz/en/color

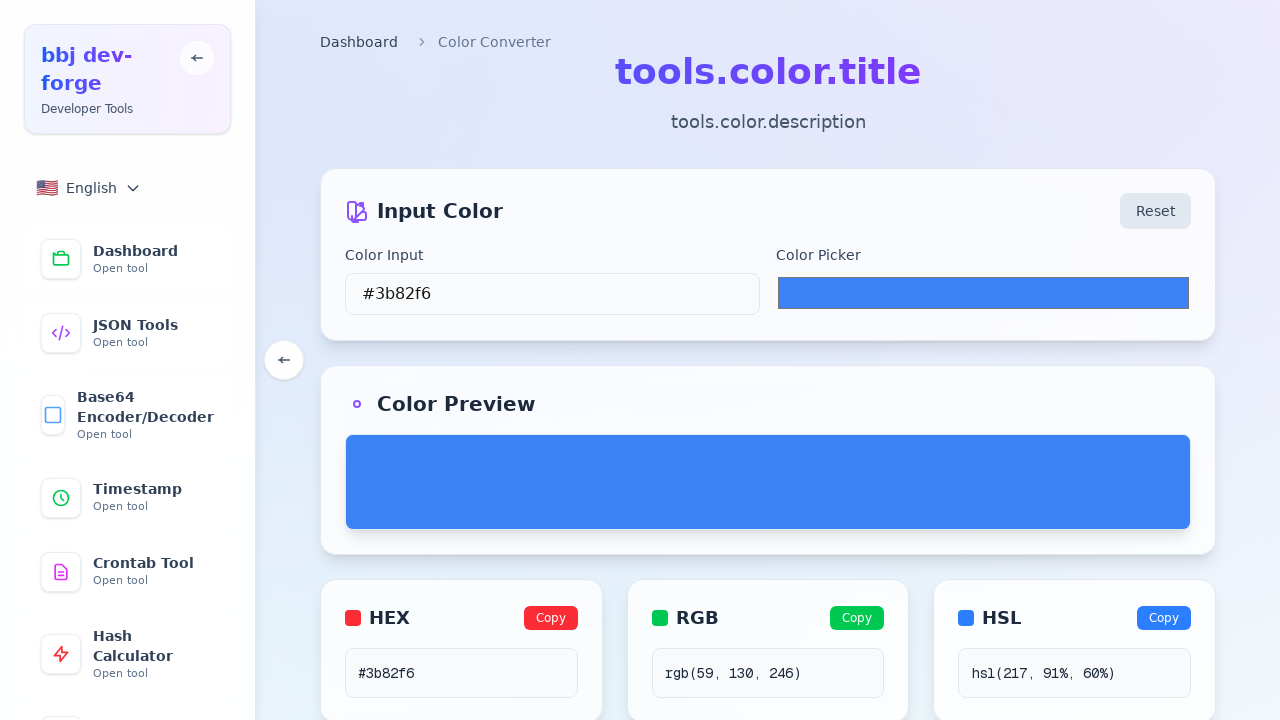

Waited for page to load with networkidle state
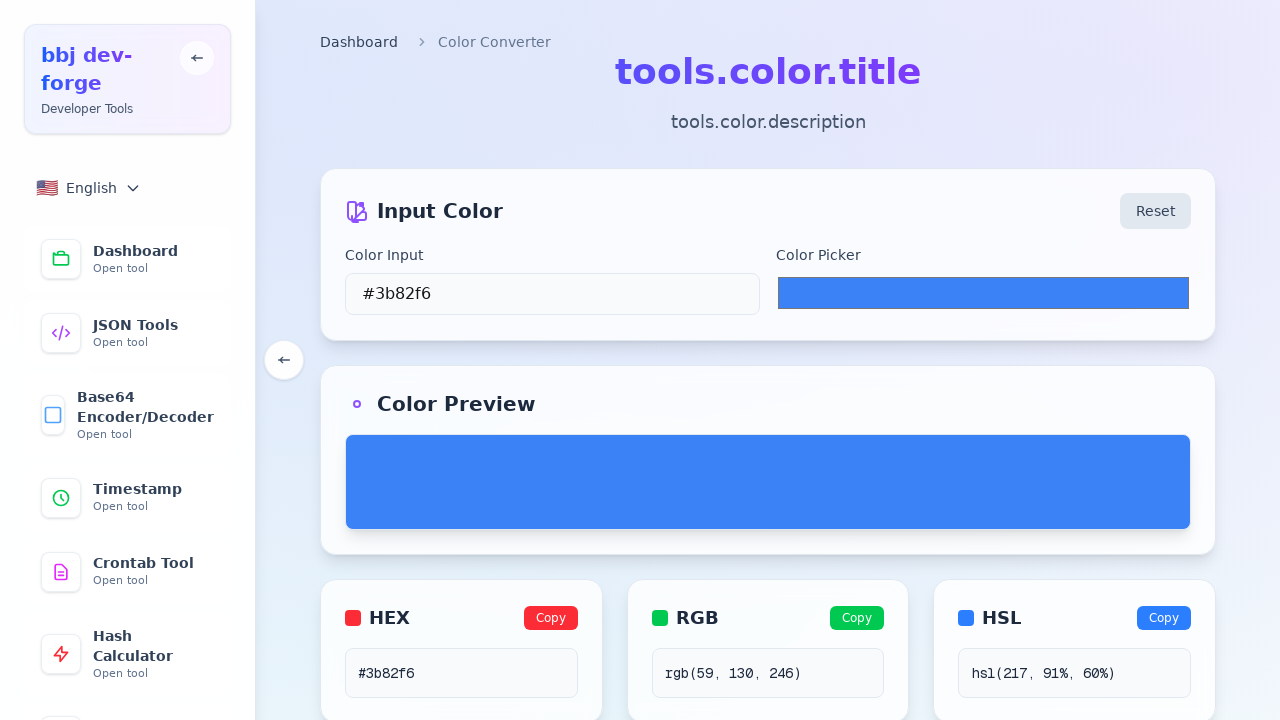

Filled HEX color input field with #FF5733 on input[placeholder*="hex"], .hex-input, [data-testid="hex-input"]
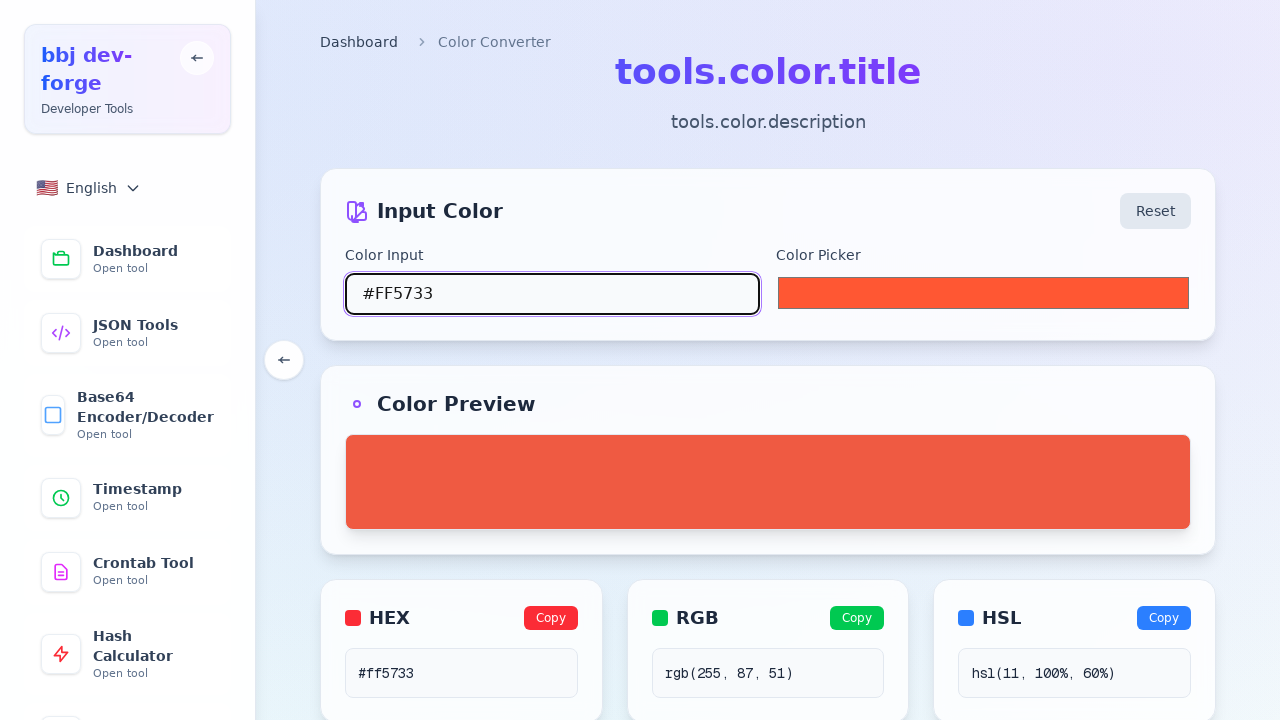

Located brightness slider element
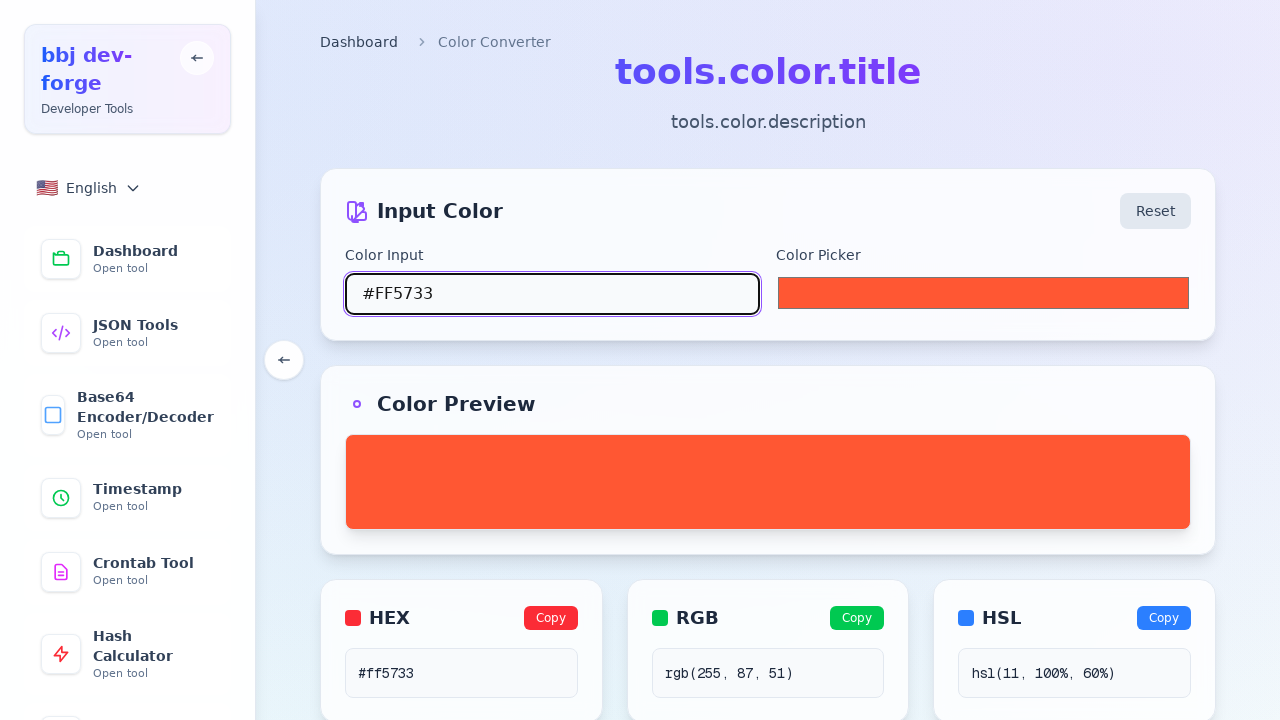

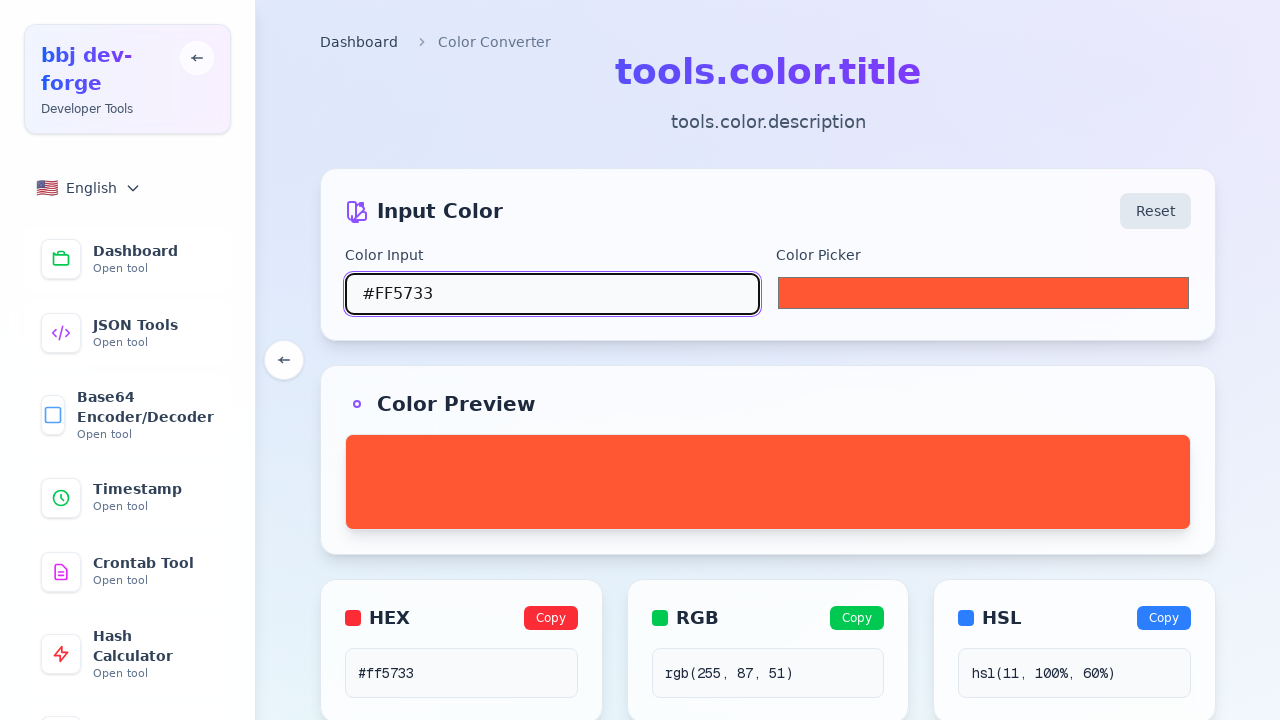